Tests Mailchimp signup form by filling email, username, and testing various password combinations to check validation

Starting URL: https://login.mailchimp.com/signup/

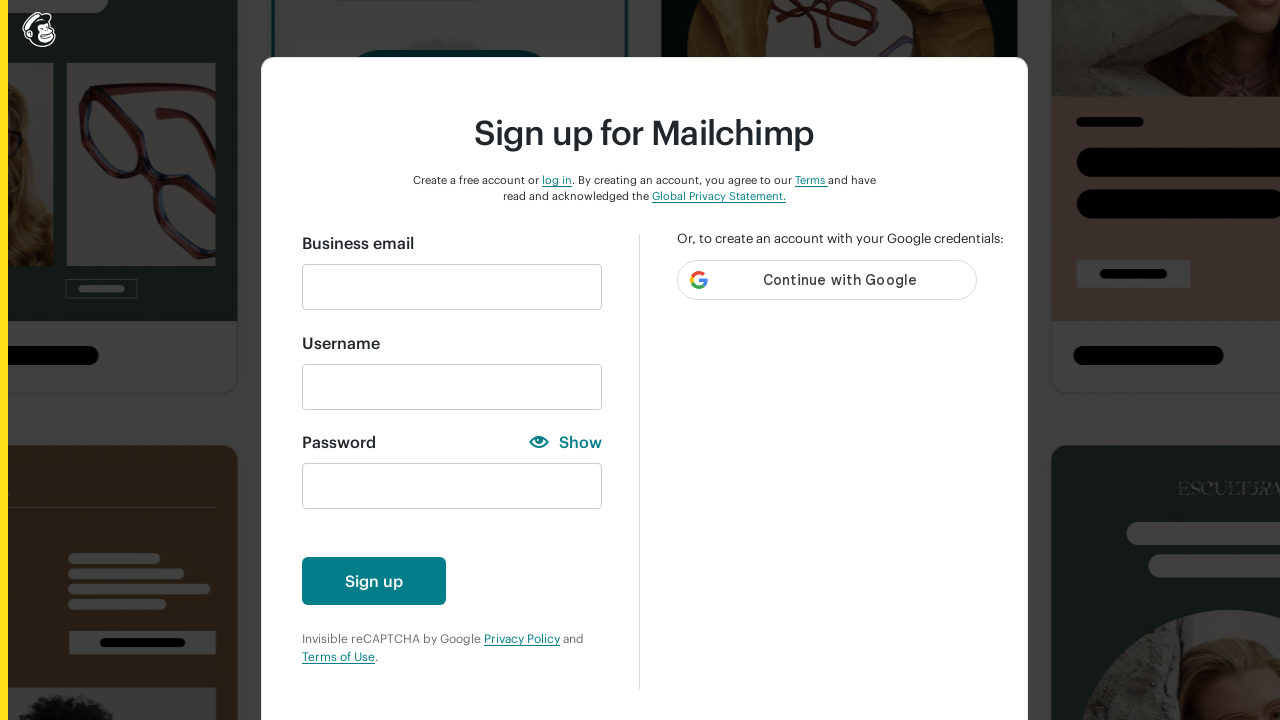

Filled email field with 'testuser@gmail.com' on input#email
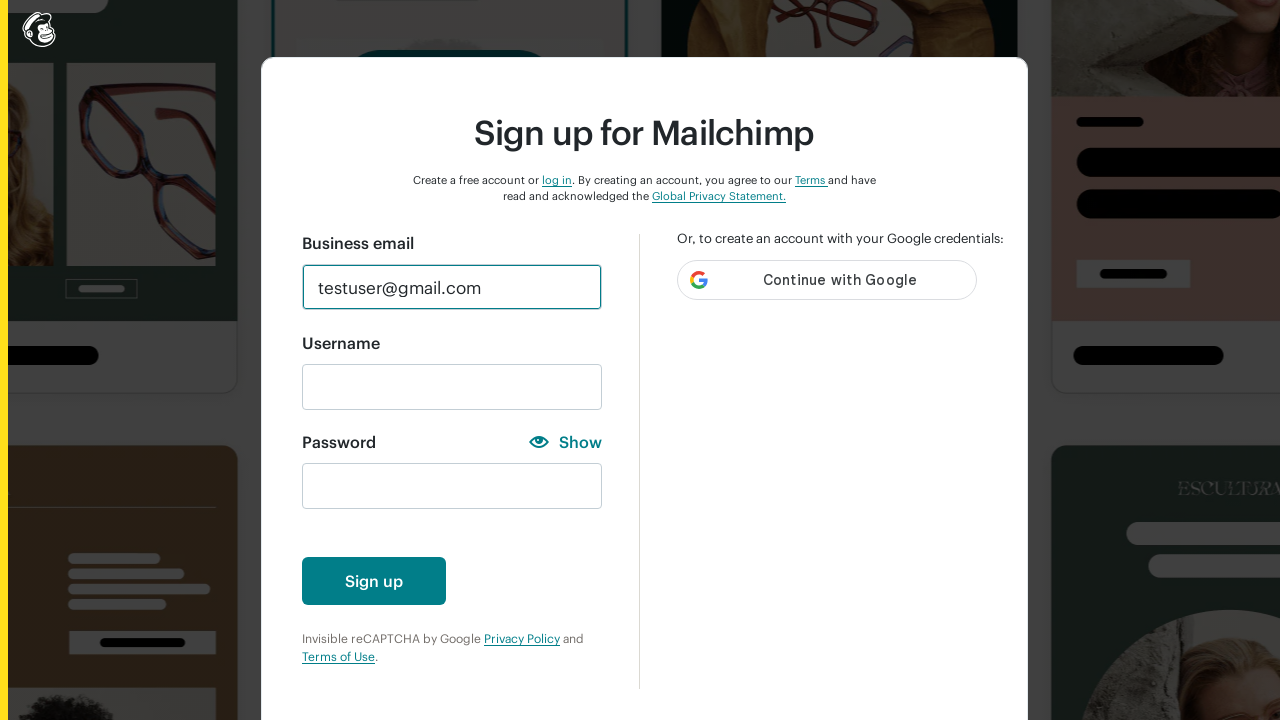

Filled username field with 'testuser123' on input[name='username']
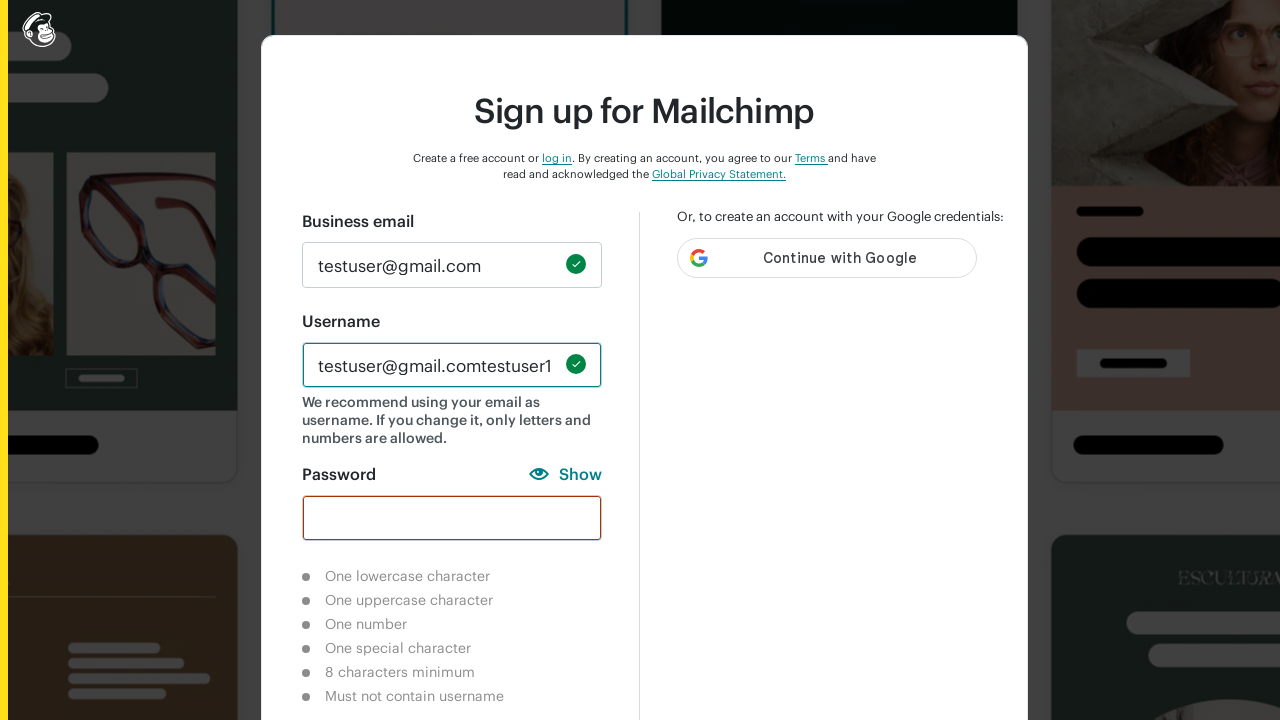

Tested password with numbers only: '123455' on input#new_password
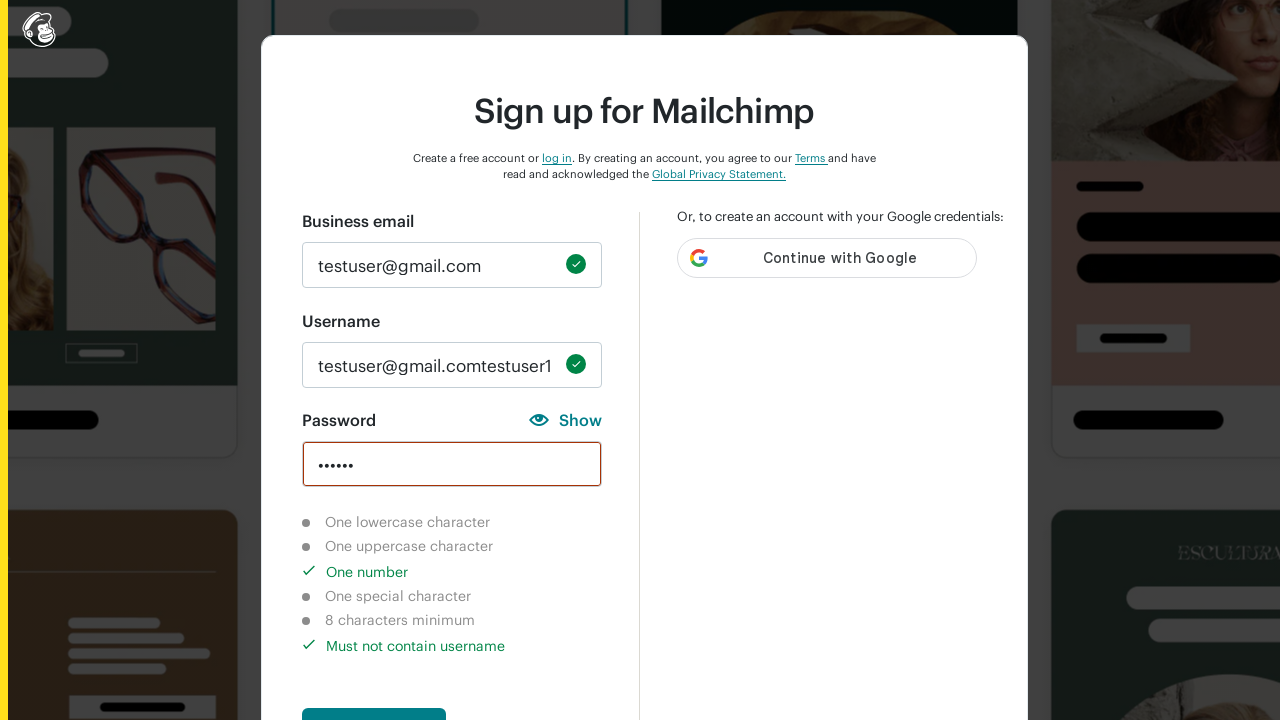

Cleared password field on input#new_password
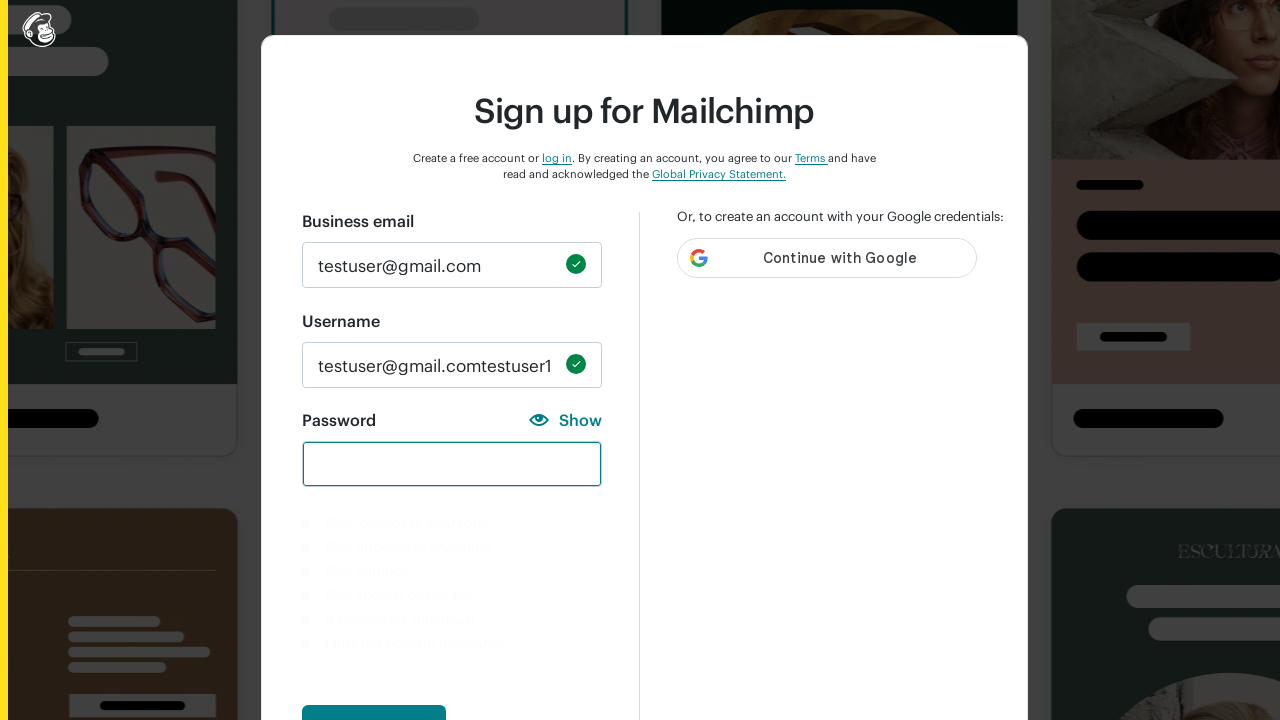

Tested password with lowercase letters only: 'abcdqwe' on input#new_password
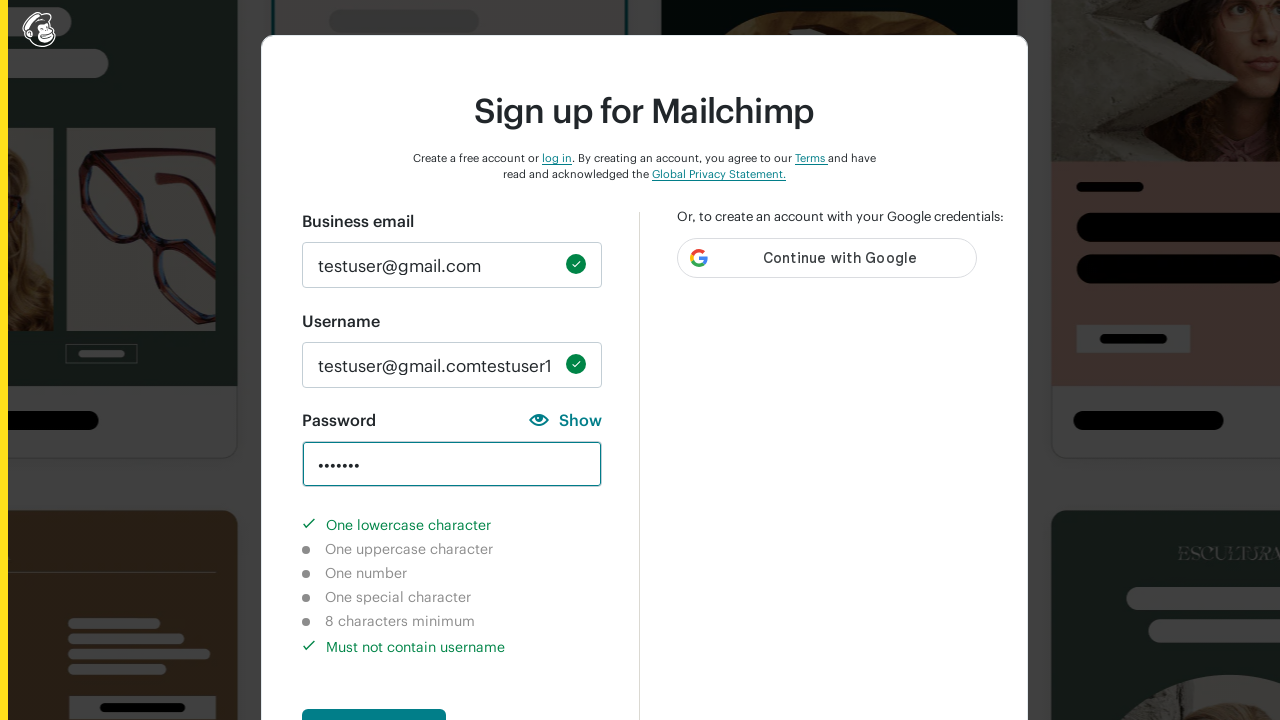

Tested password with uppercase letters only: 'ASDFSDSD' on input#new_password
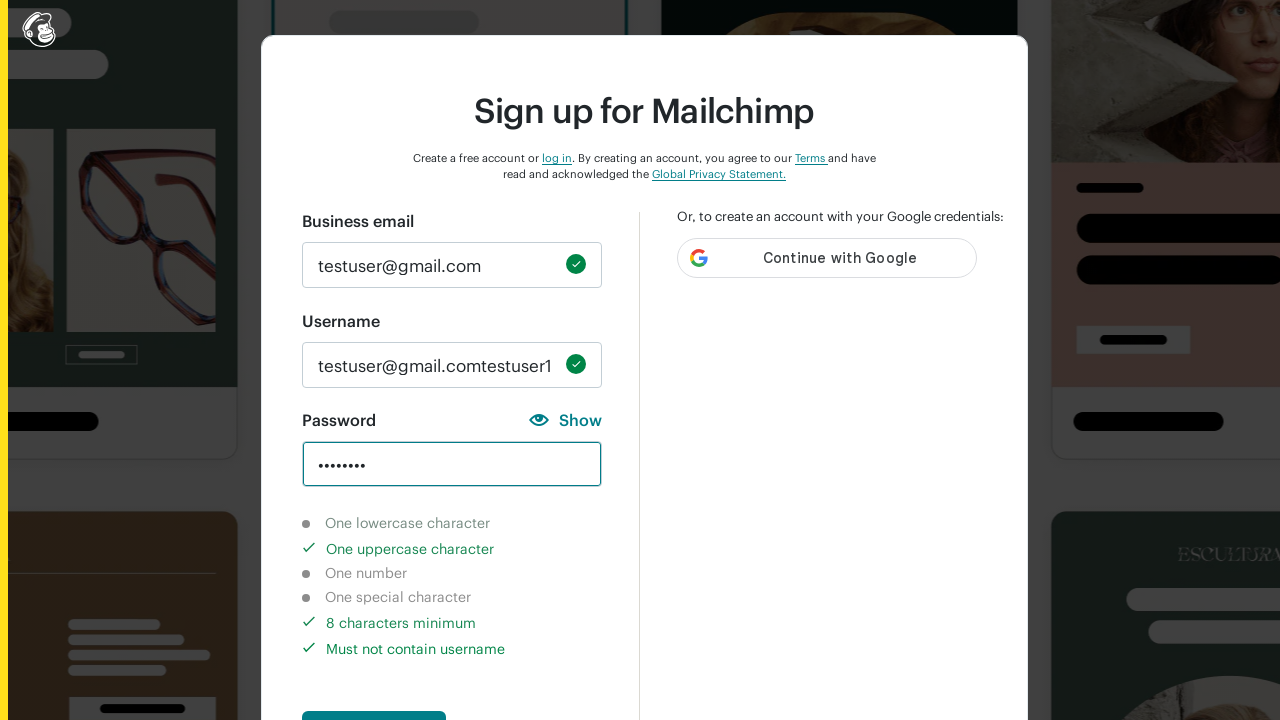

Cleared password field on input#new_password
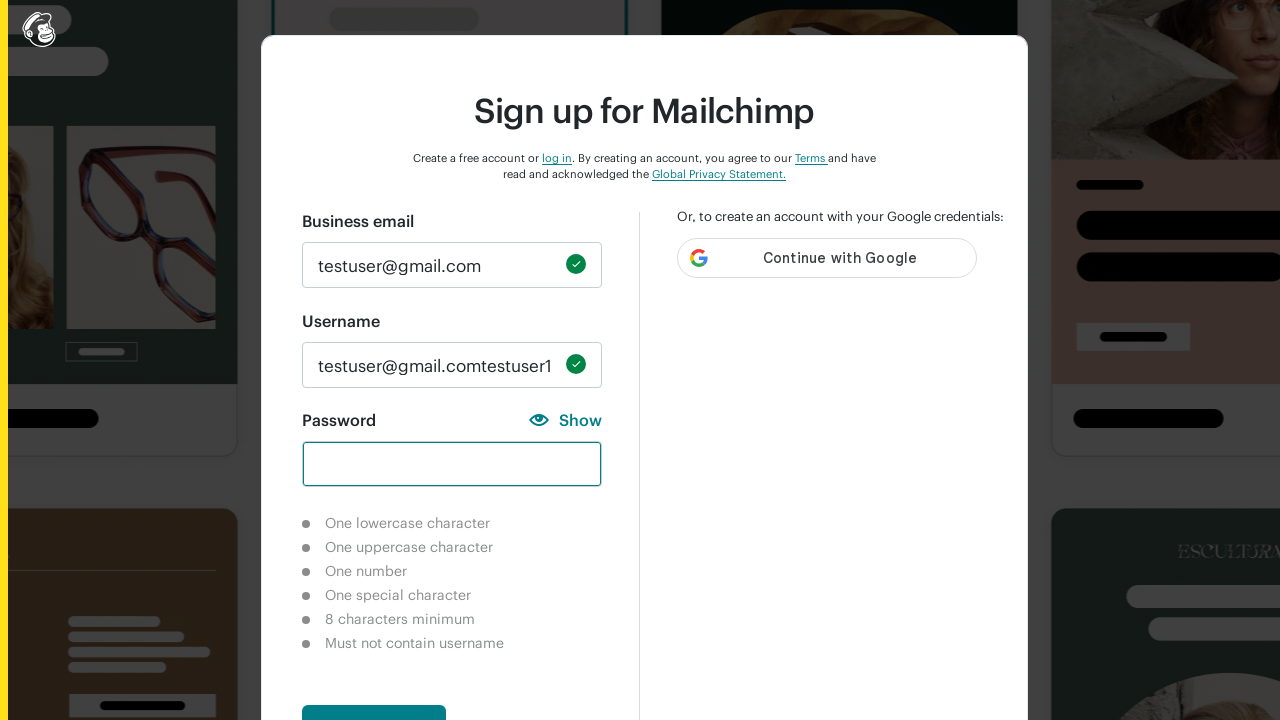

Tested password with special characters only: '!@#$%^' on input#new_password
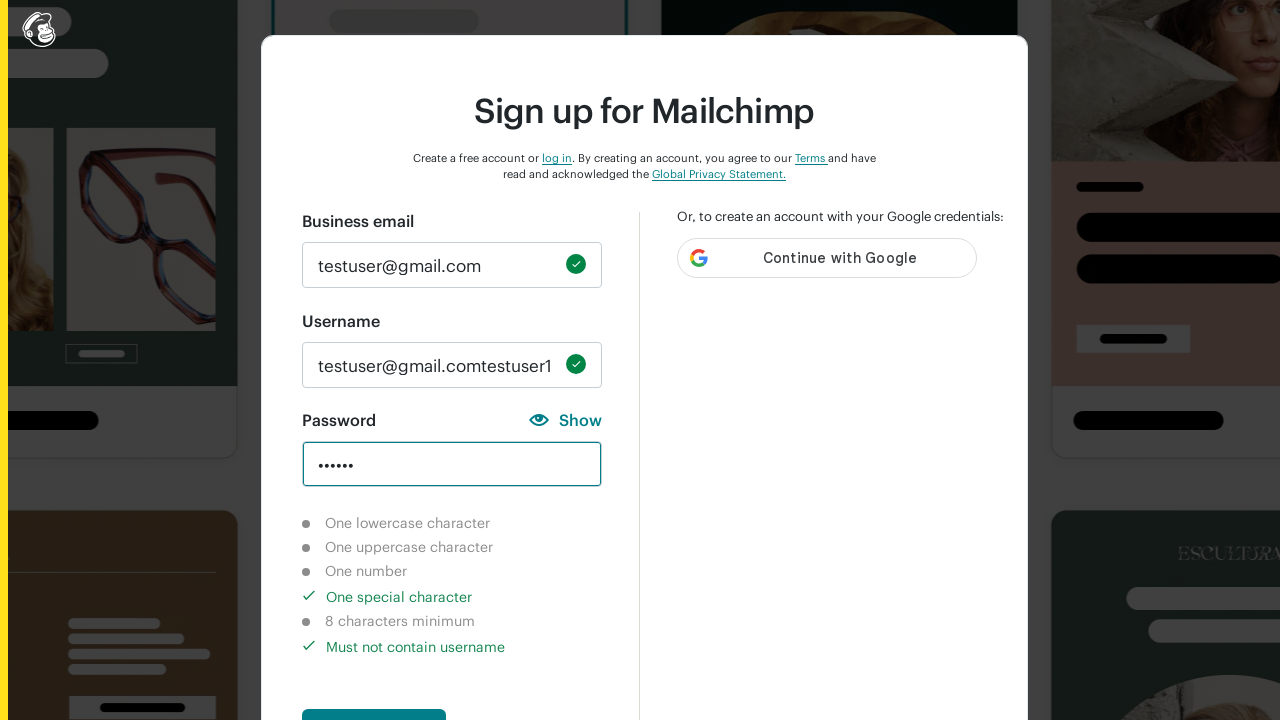

Cleared password field on input#new_password
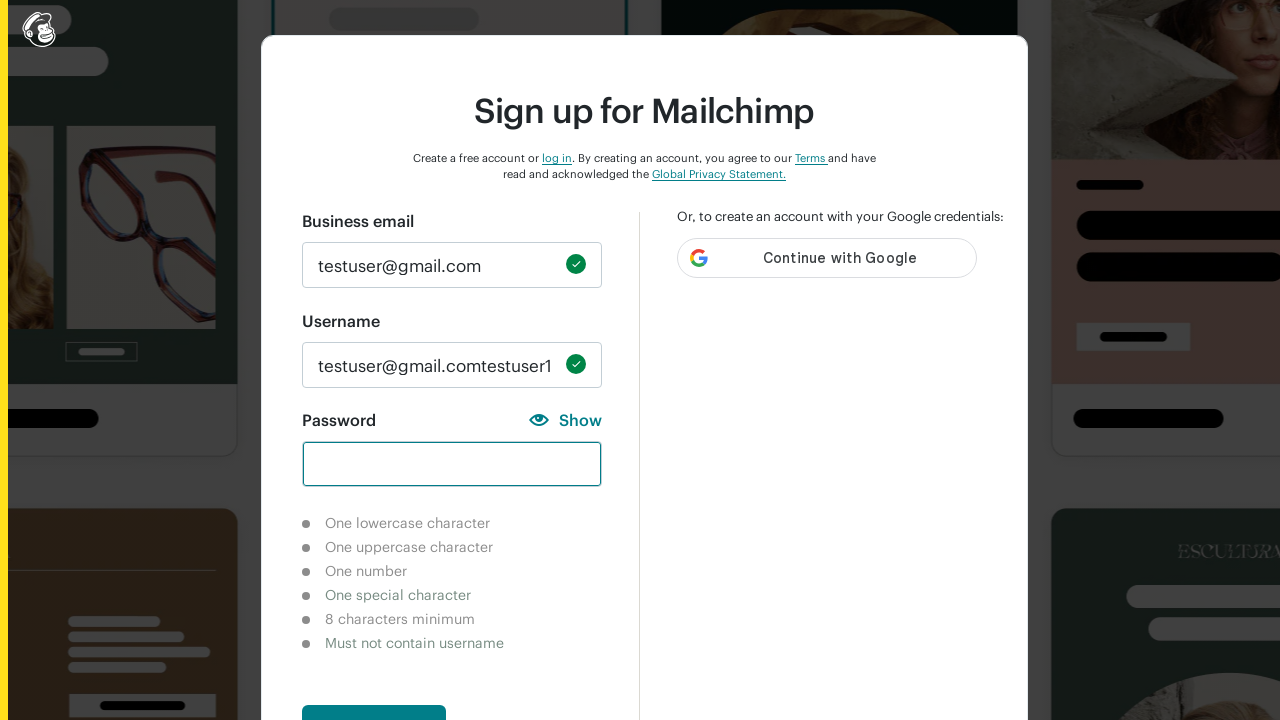

Tested password with combination of lowercase, uppercase, numbers, and special characters: 'abcdqwe12A!@#' on input#new_password
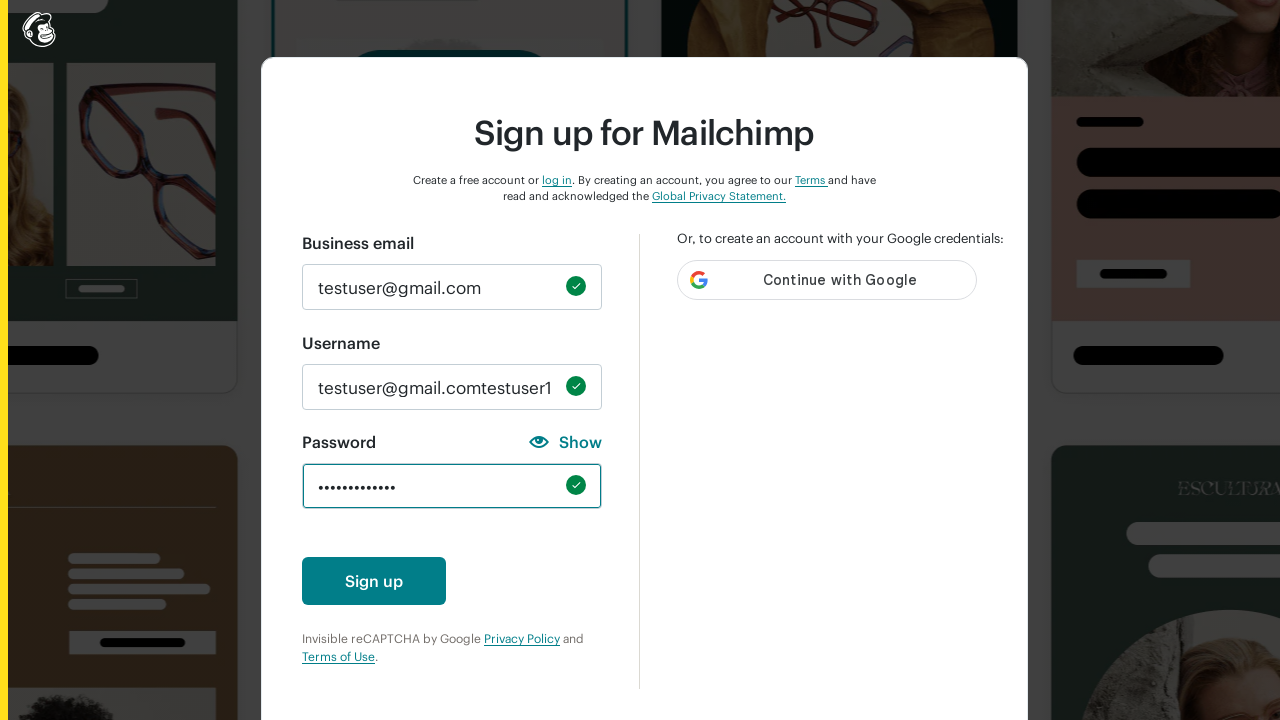

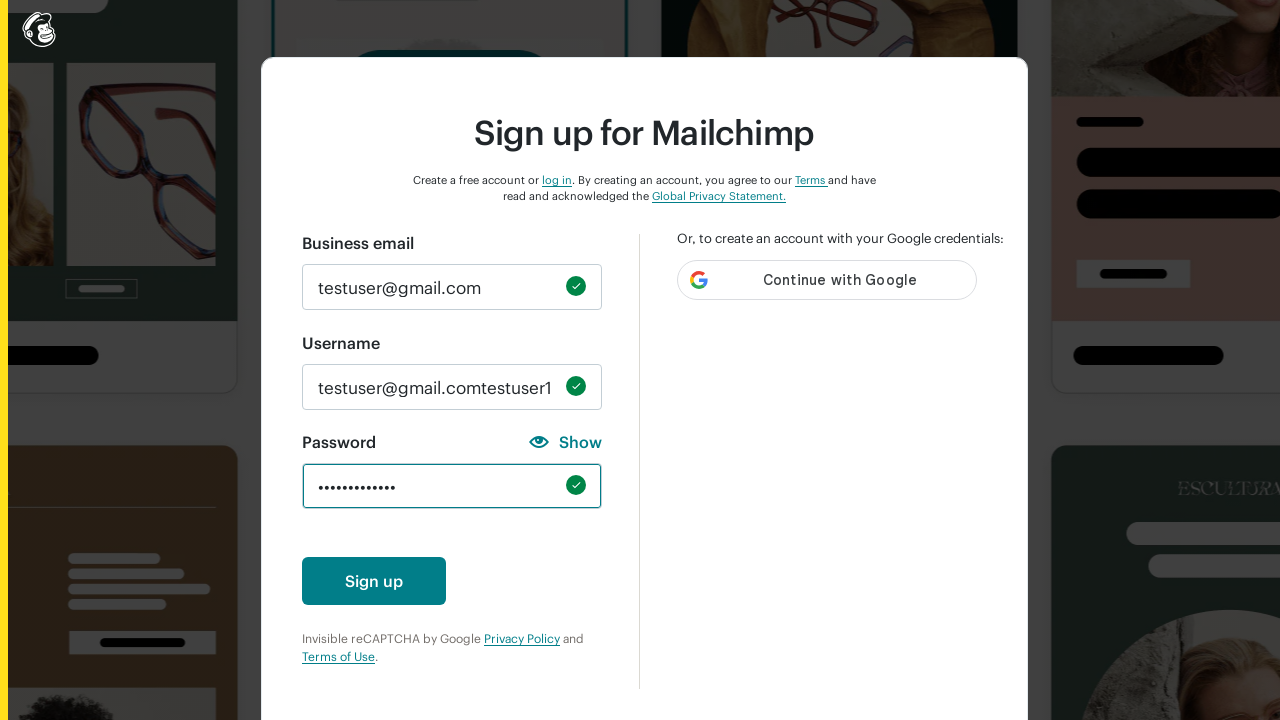